Tests relative locator functionality by clicking a checkbox located to the left of its label, and reading text from a label positioned to the right of a radio button on a practice form page.

Starting URL: https://rahulshettyacademy.com/angularpractice/

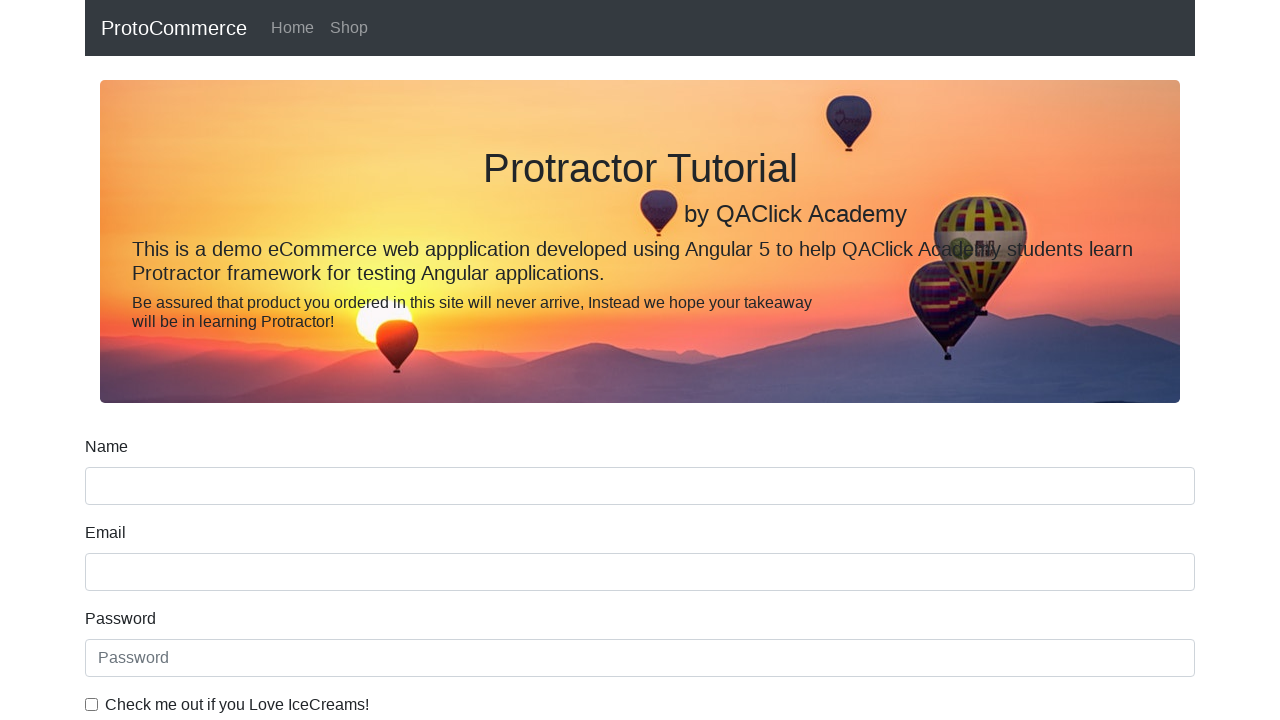

Navigated to Angular practice form page
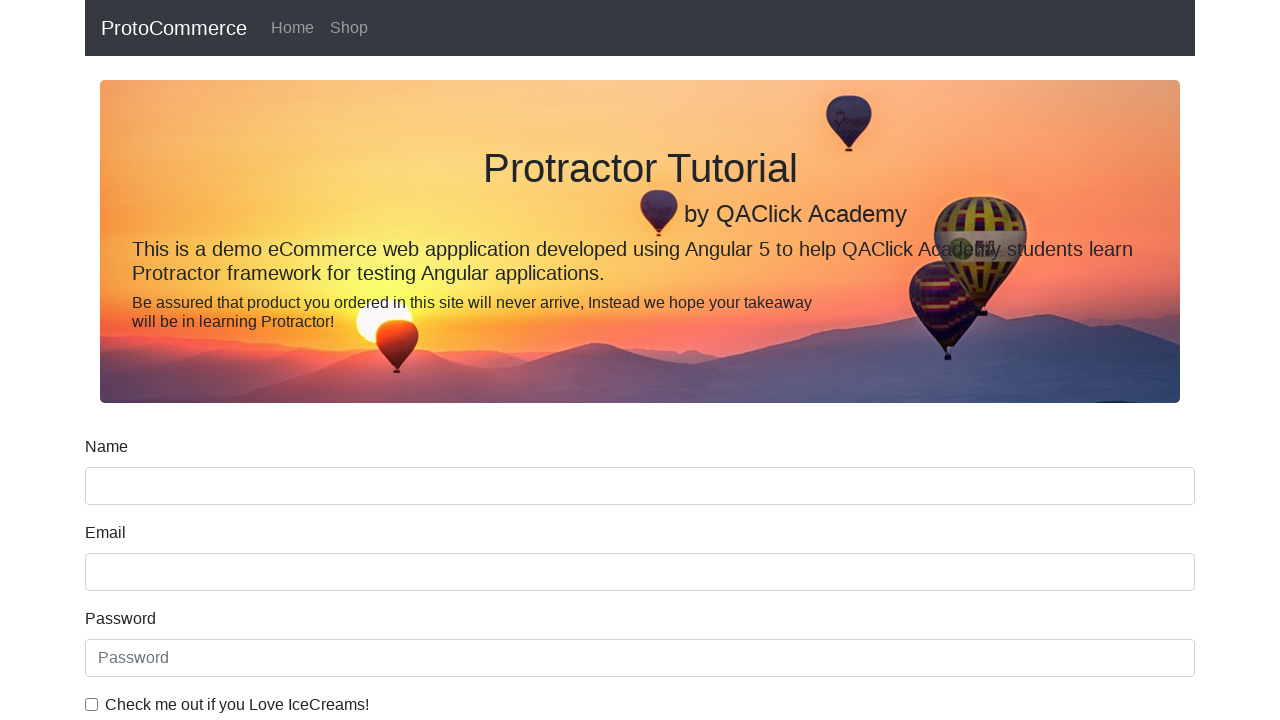

Clicked checkbox located to the left of 'Check me out' label using relative locator at (92, 704) on input#exampleCheck1
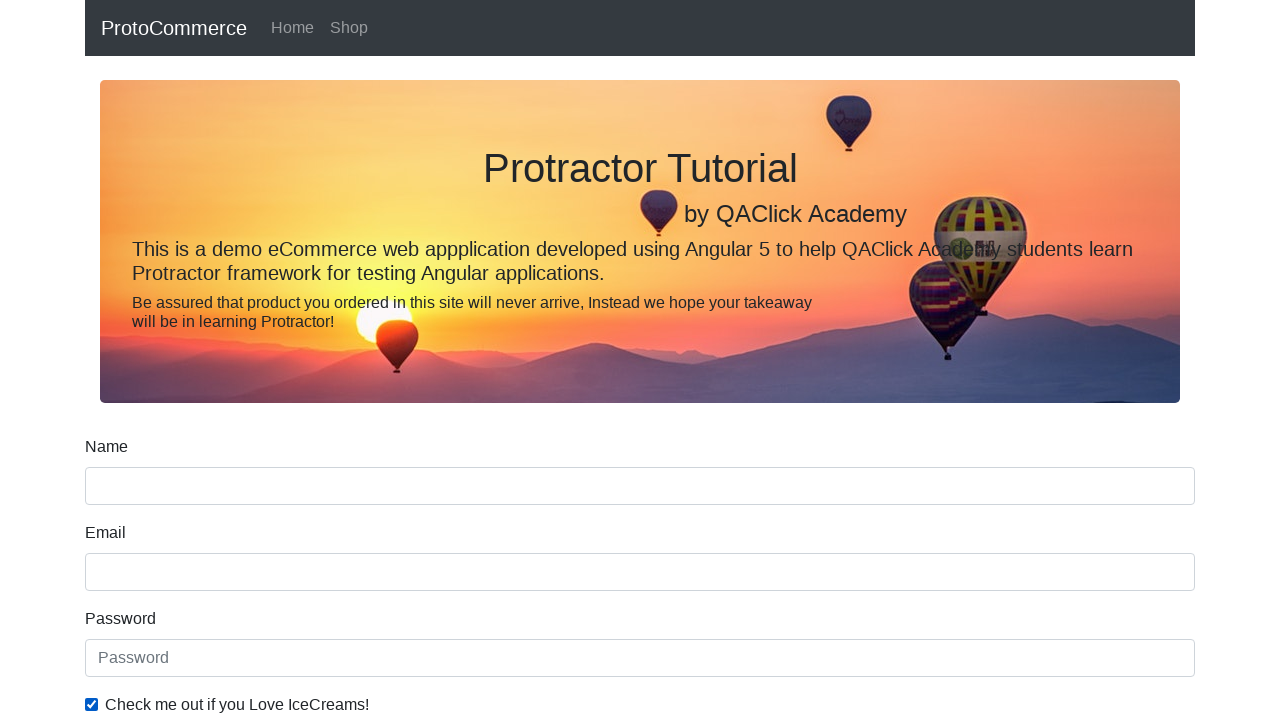

Retrieved label text positioned to the right of radio button 'inlineRadio1'
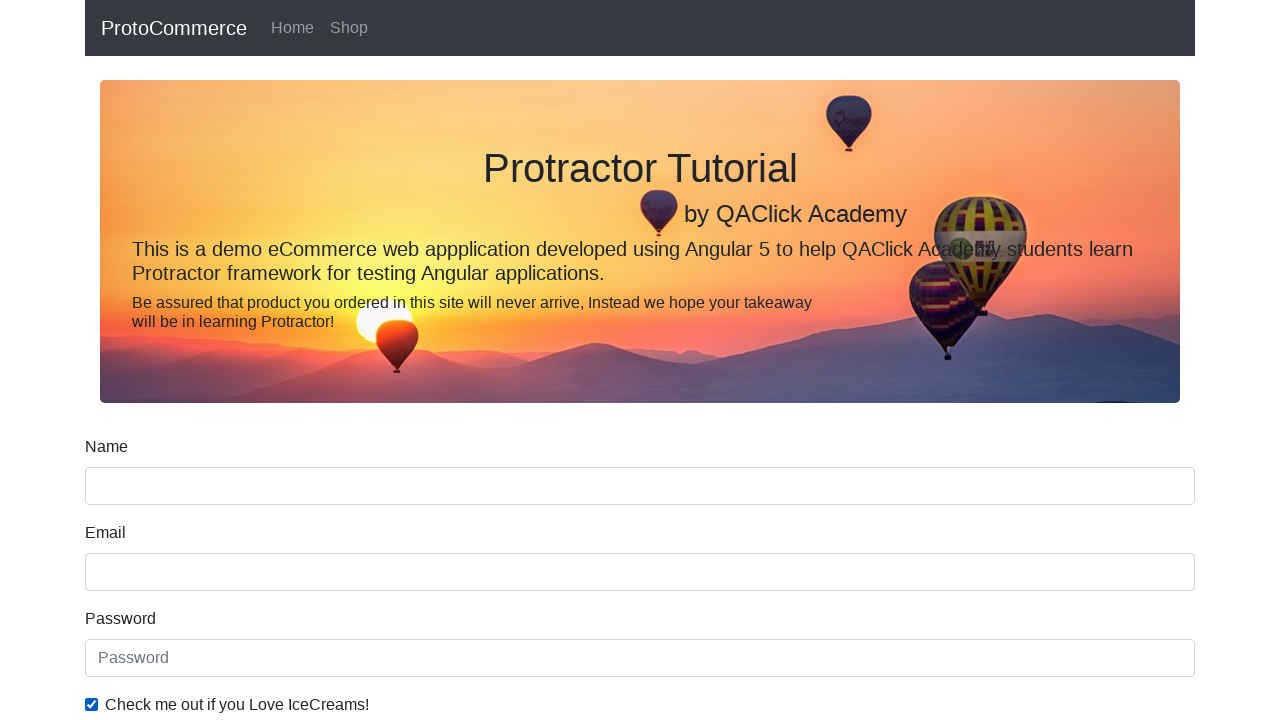

Printed retrieved label text: Student
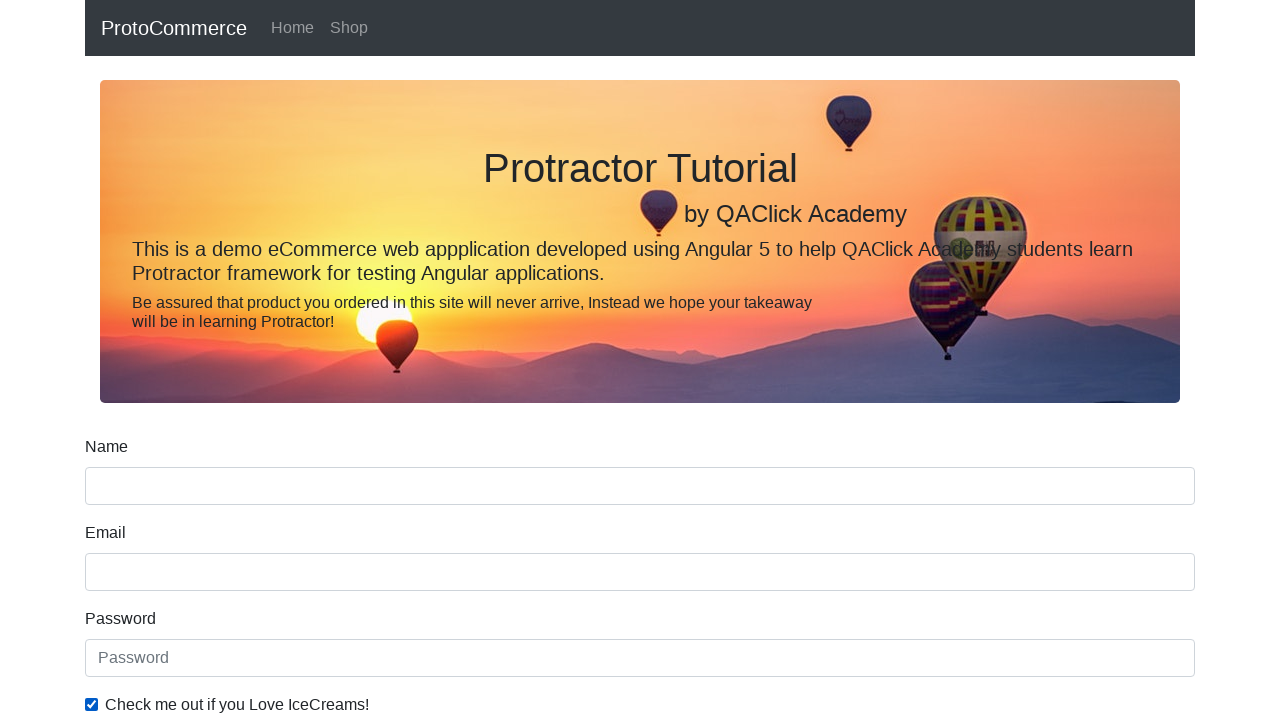

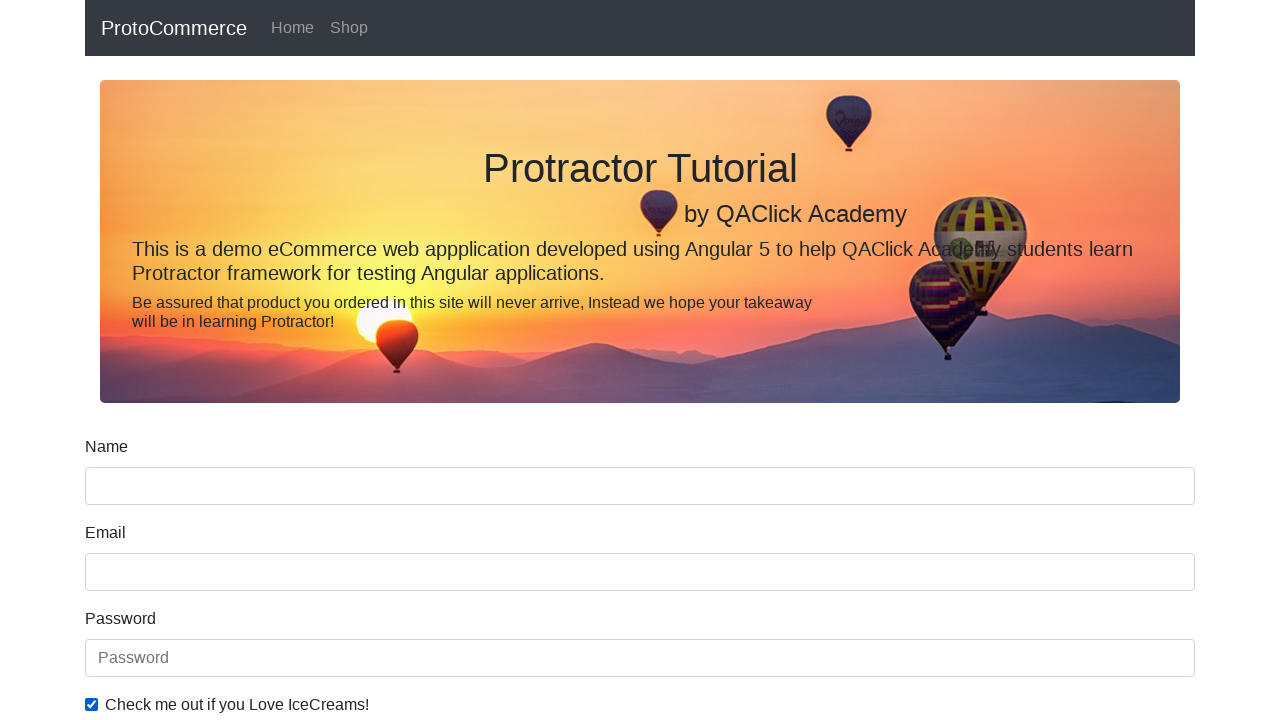